Tests navigation to the Widgets page by scrolling down and clicking the Widgets card on the homepage, then verifying the header text.

Starting URL: https://demoqa.com

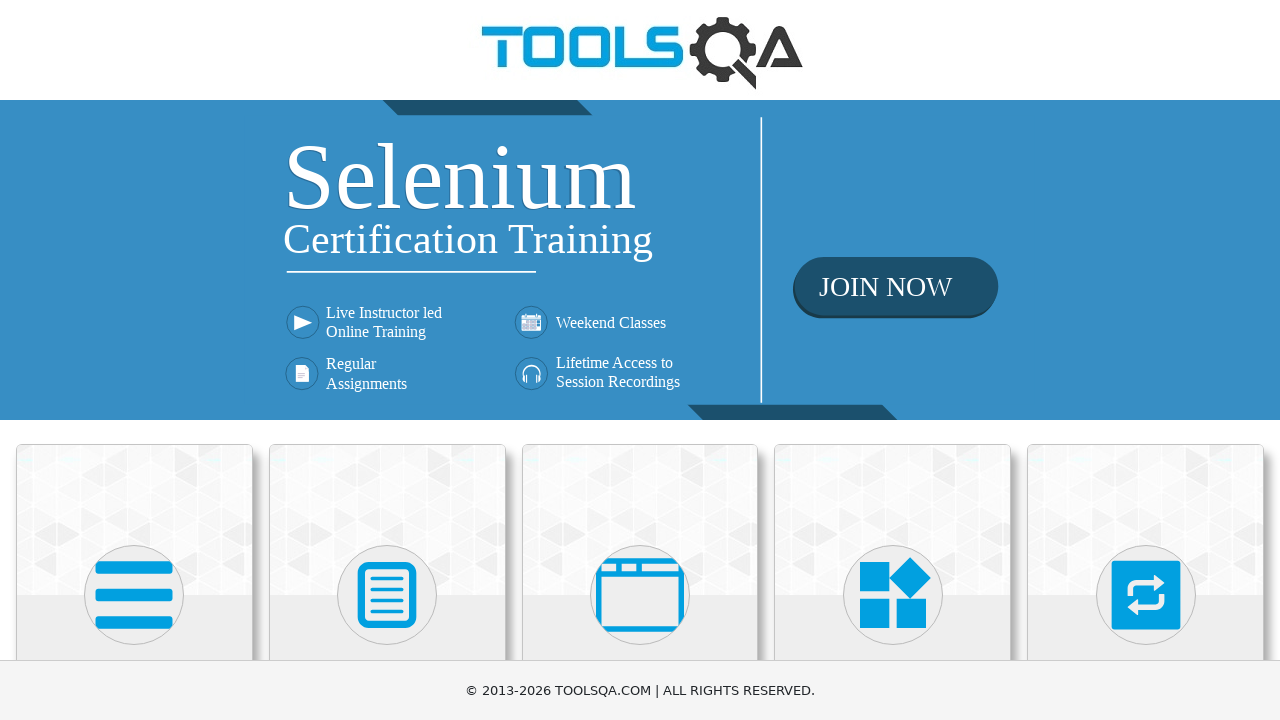

Scrolled down 300 pixels to reveal category cards on homepage
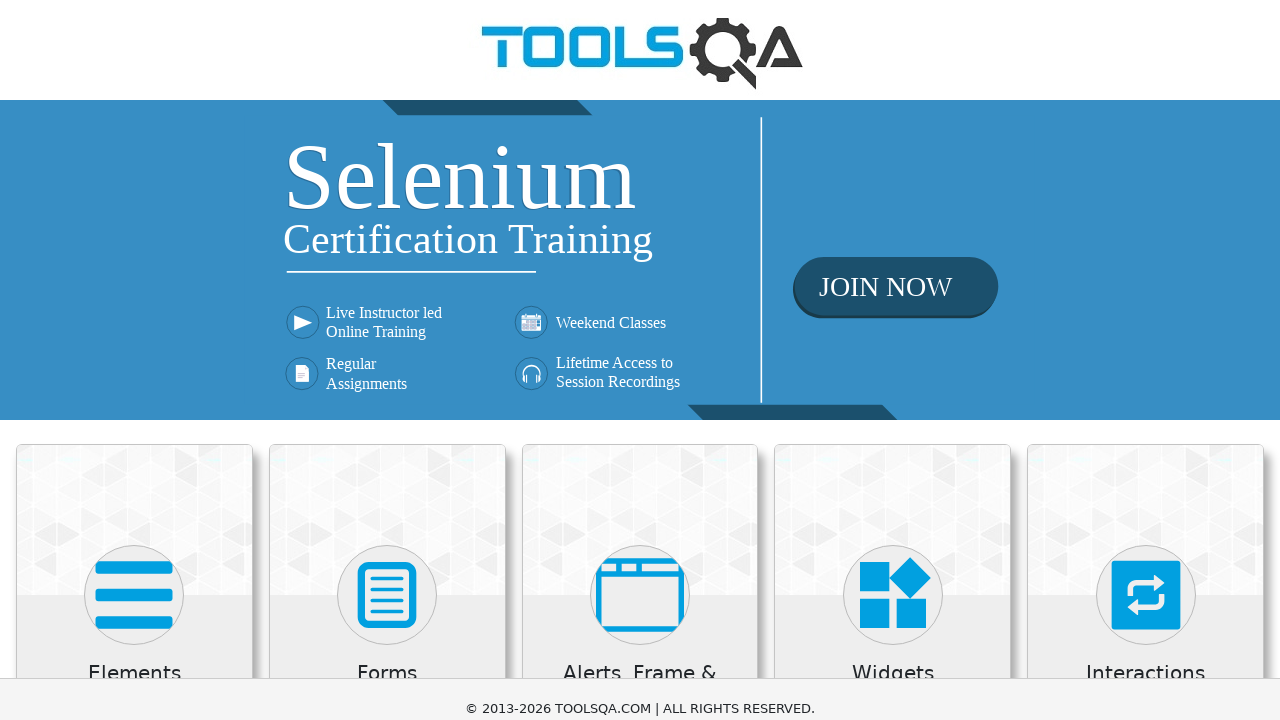

Clicked on Widgets card to navigate to Widgets page at (893, 344) on div.card:has-text('Widgets')
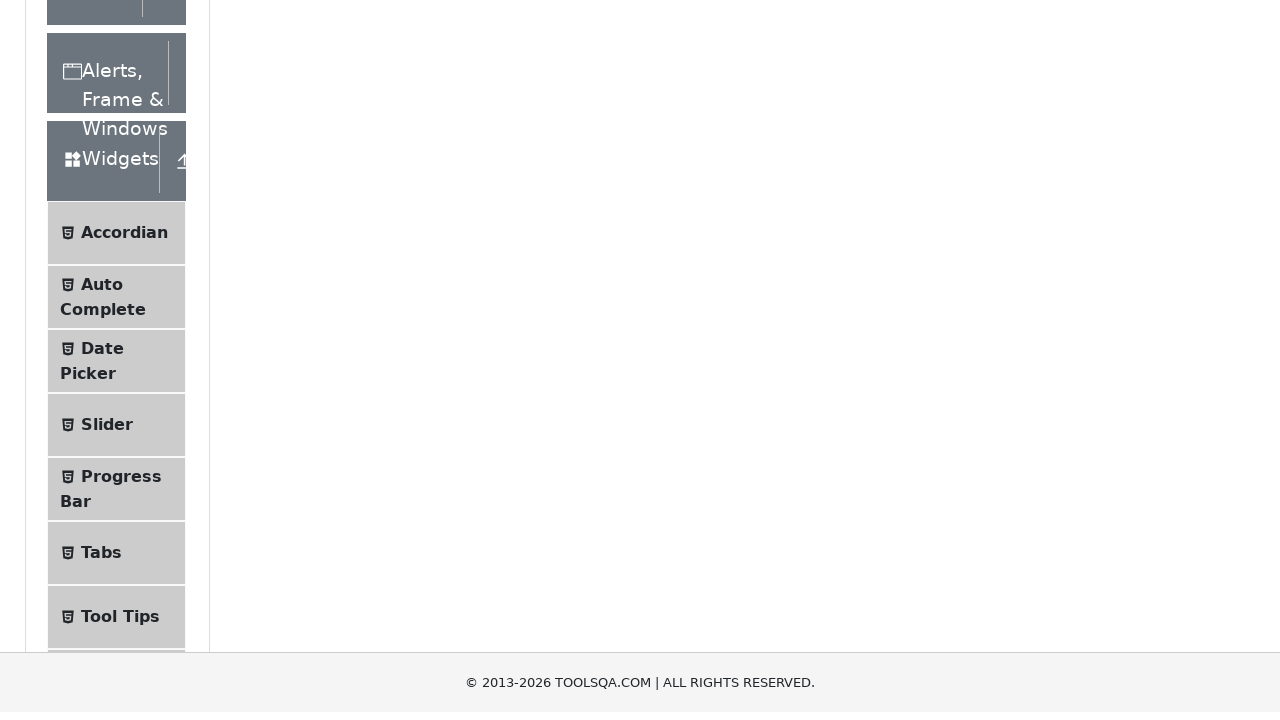

Verified Widgets header text is displayed on the page
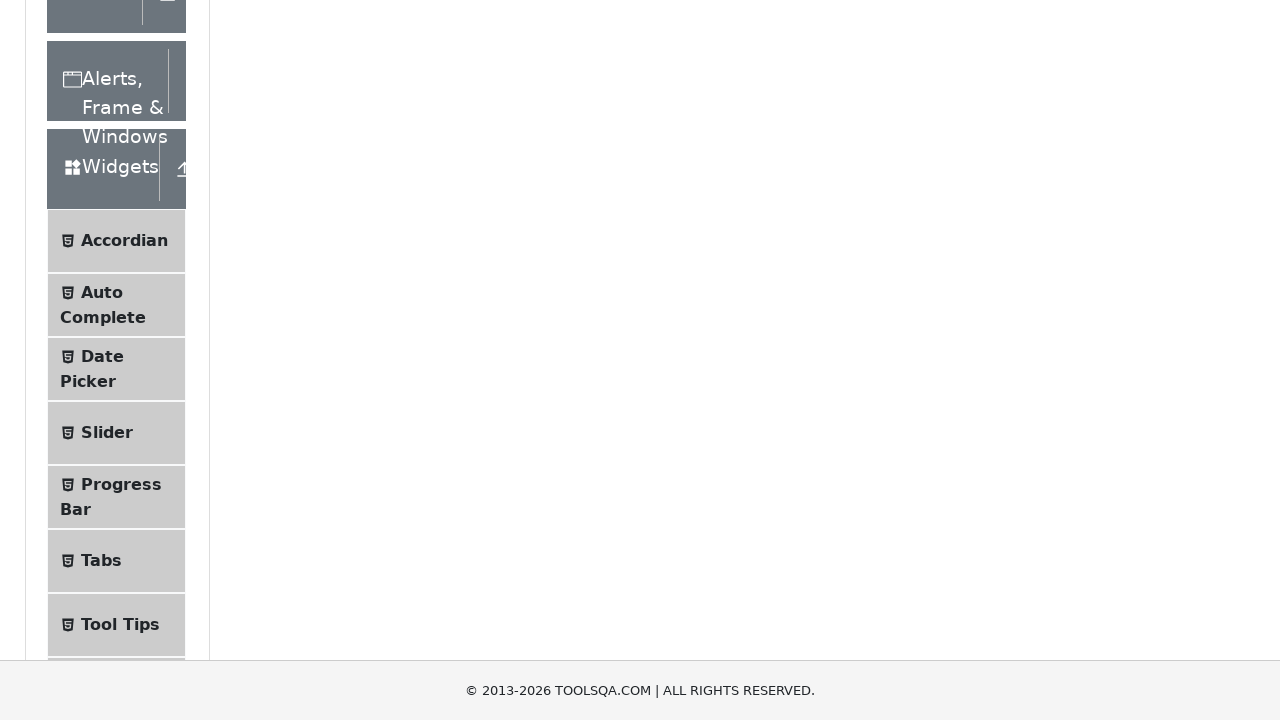

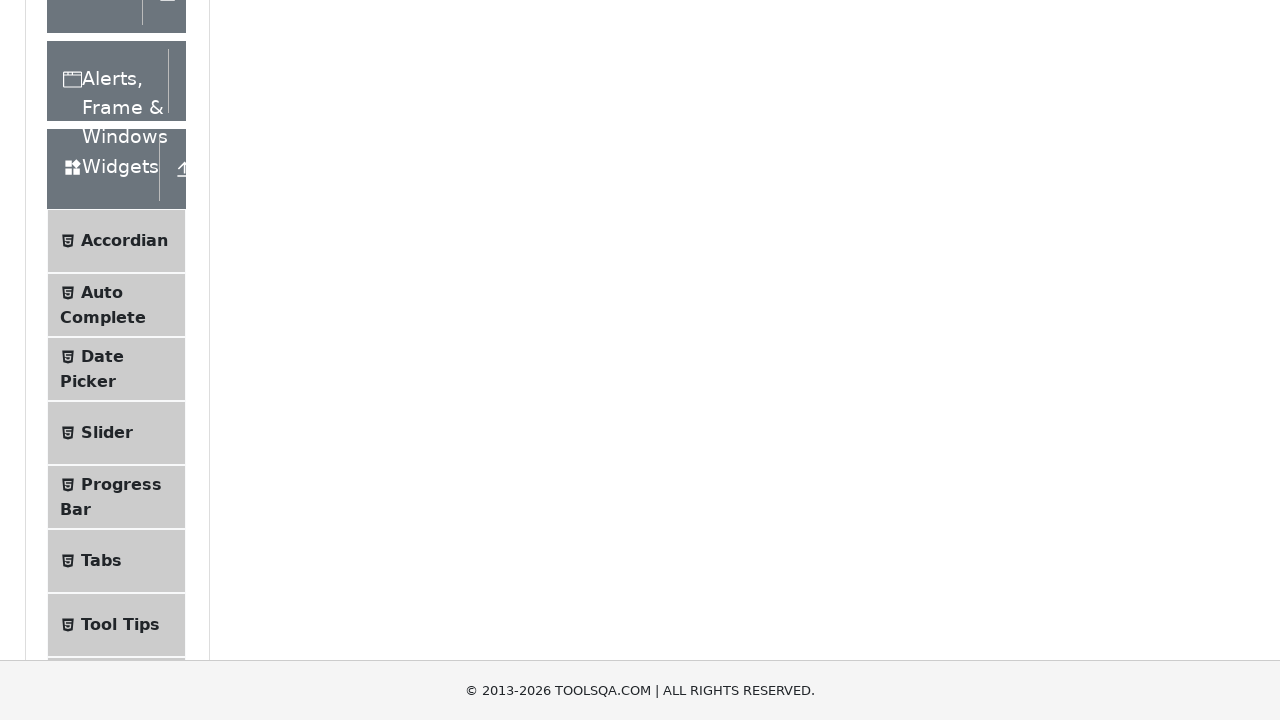